Tests right-click context menu by right-clicking an element, hovering over a menu item, and clicking it

Starting URL: http://swisnl.github.io/jQuery-contextMenu/demo.html

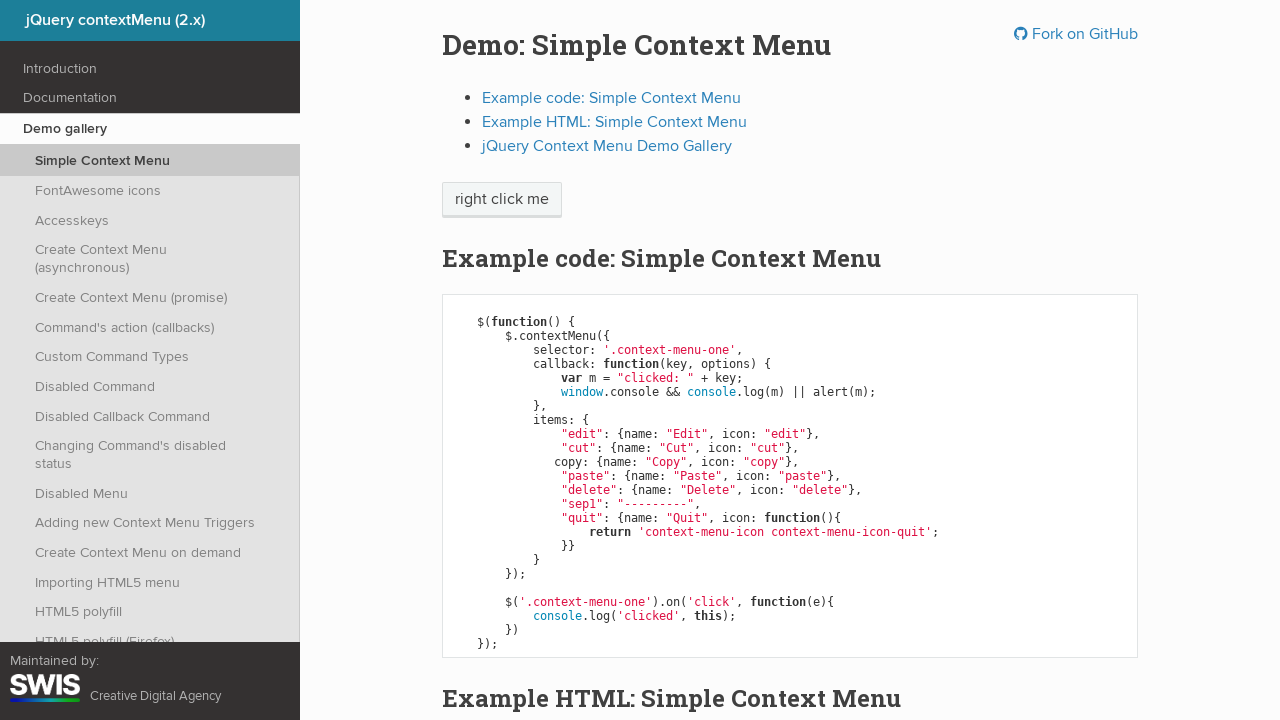

Right-clicked on 'right click me' element to open context menu at (502, 200) on //span[text()='right click me']
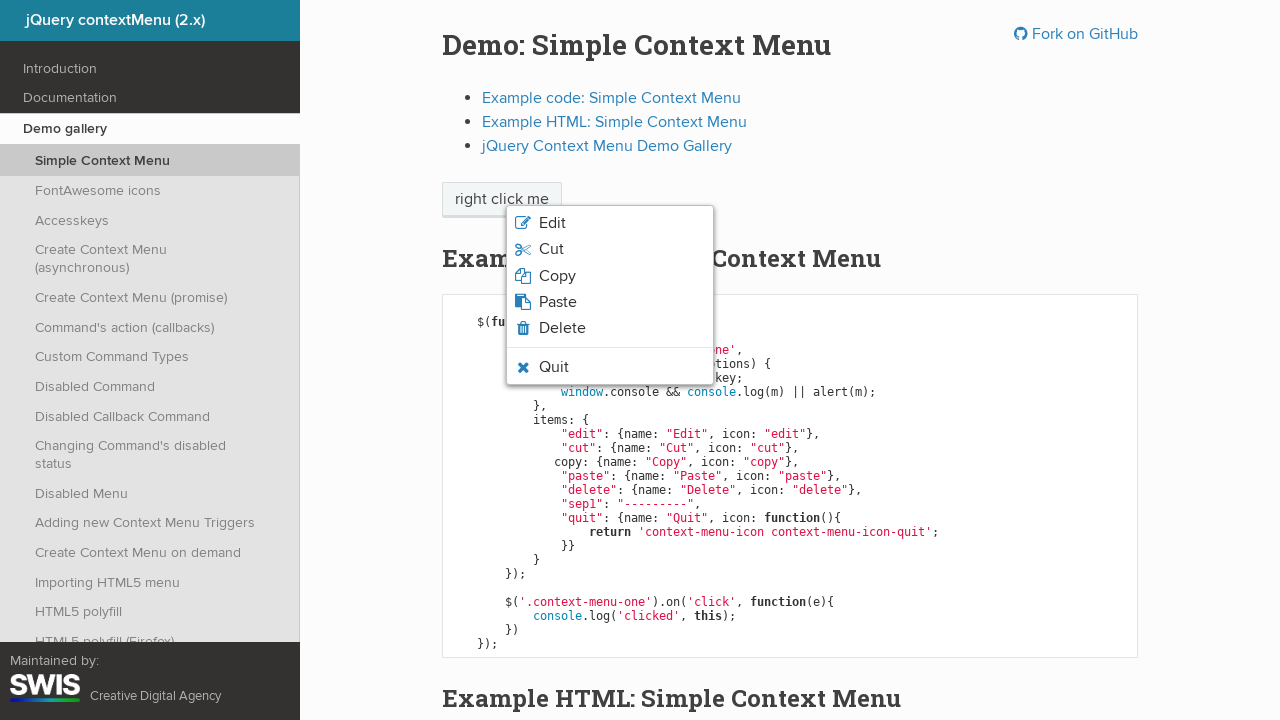

Hovered over quit option in context menu at (610, 367) on xpath=//li[contains(@class,'context-menu-icon-quit')]
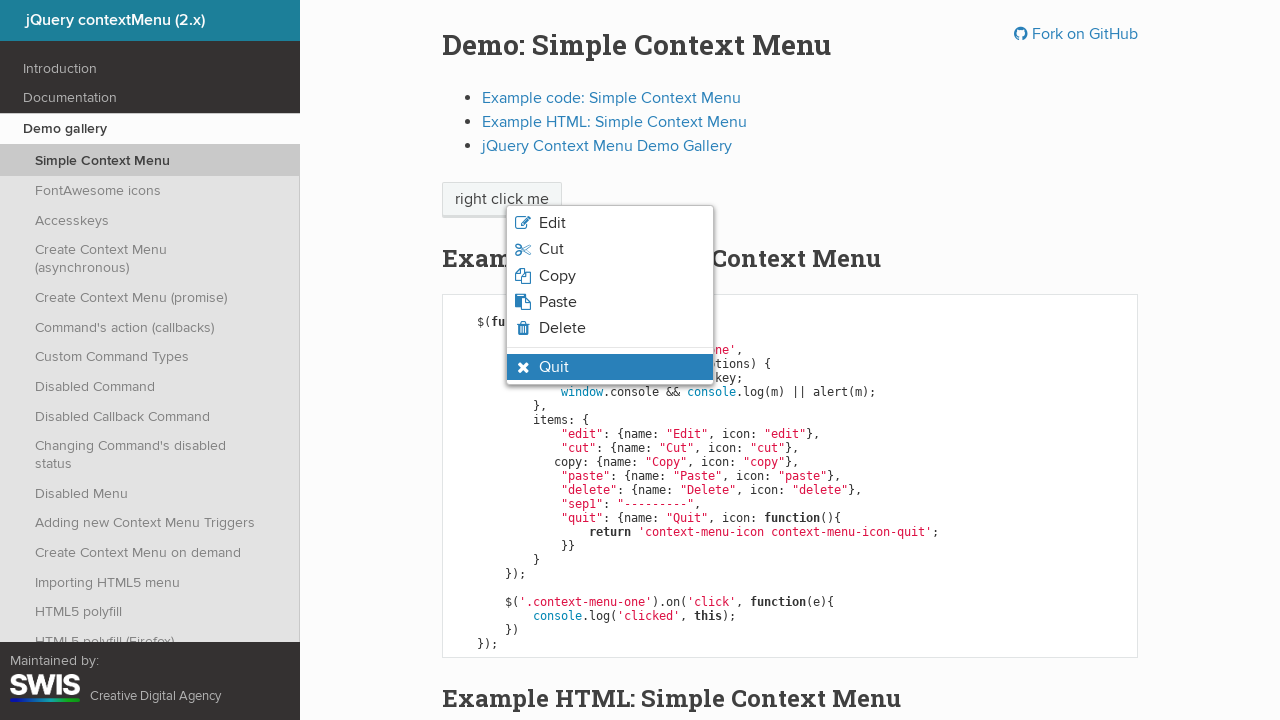

Verified quit option is visible and hovered
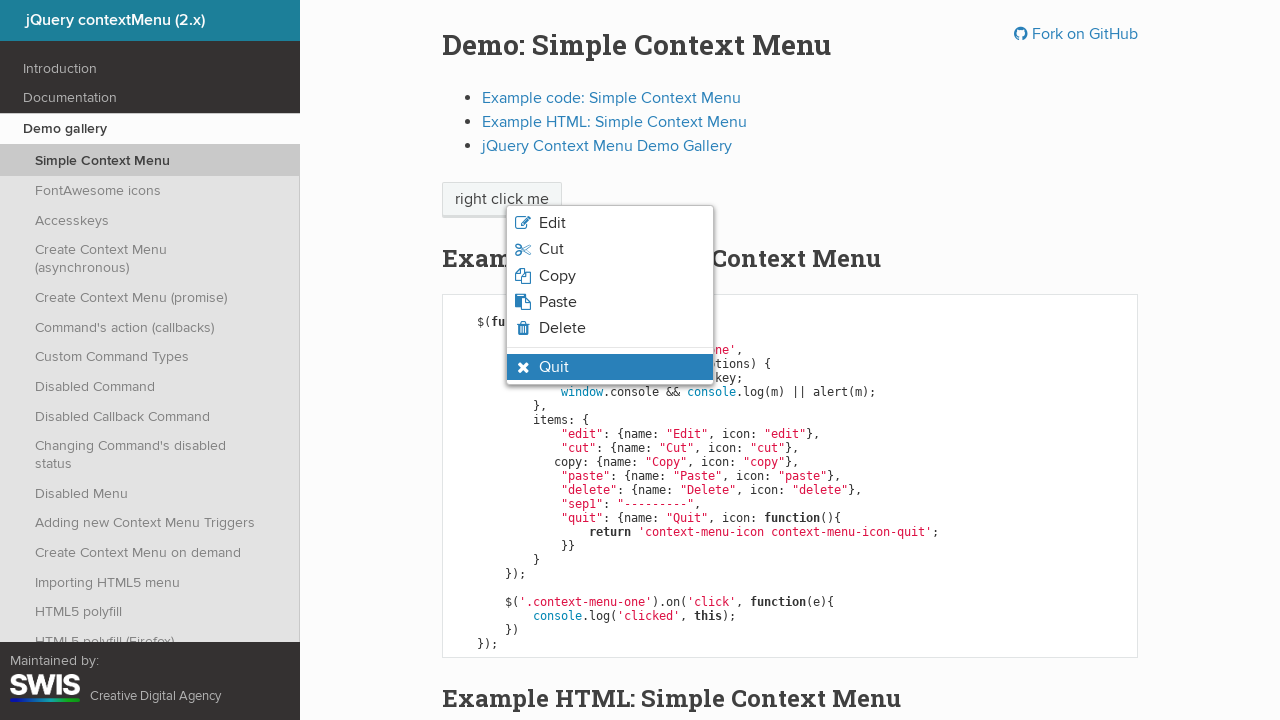

Clicked quit option from context menu at (610, 367) on xpath=//li[contains(@class,'context-menu-icon-quit')]
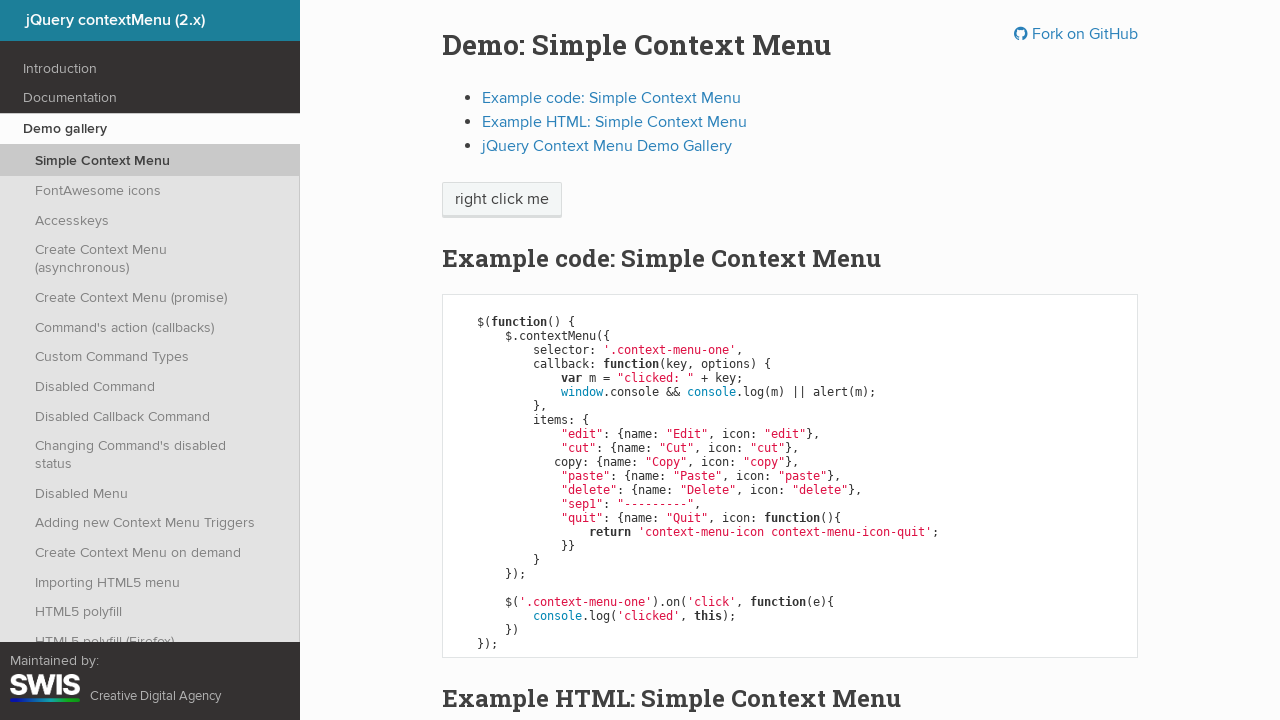

Set up dialog handler to accept alerts
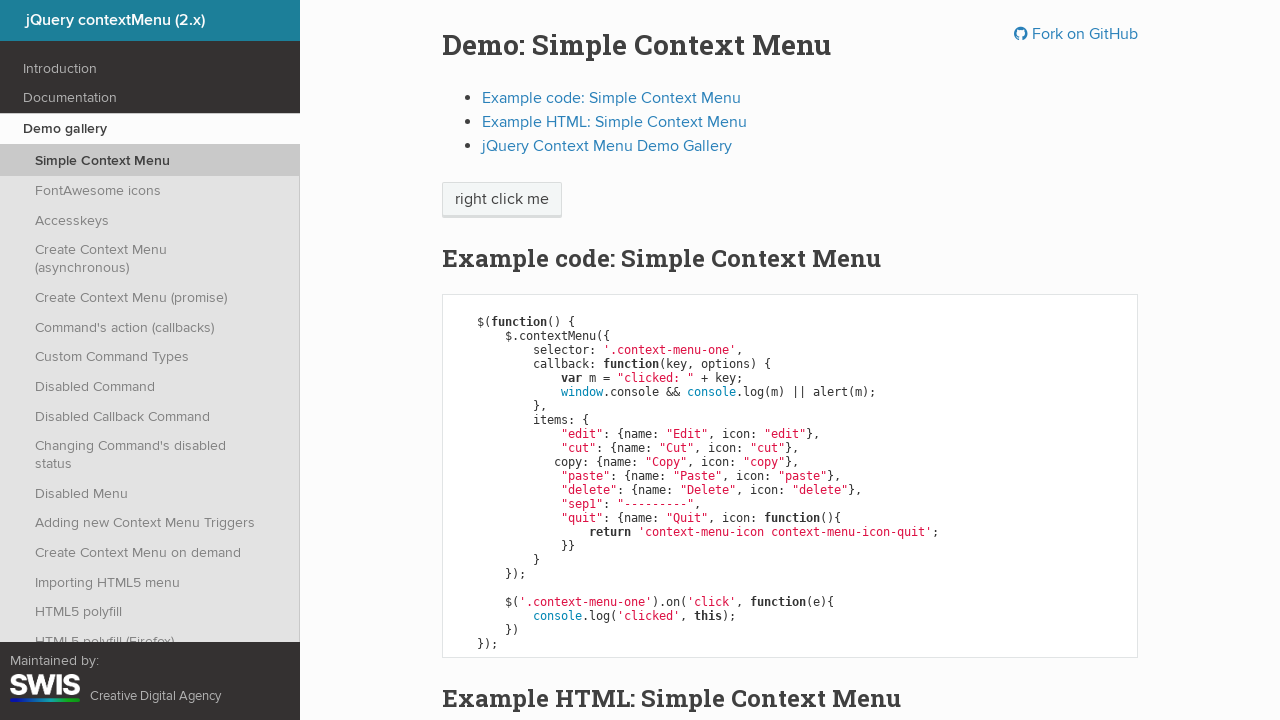

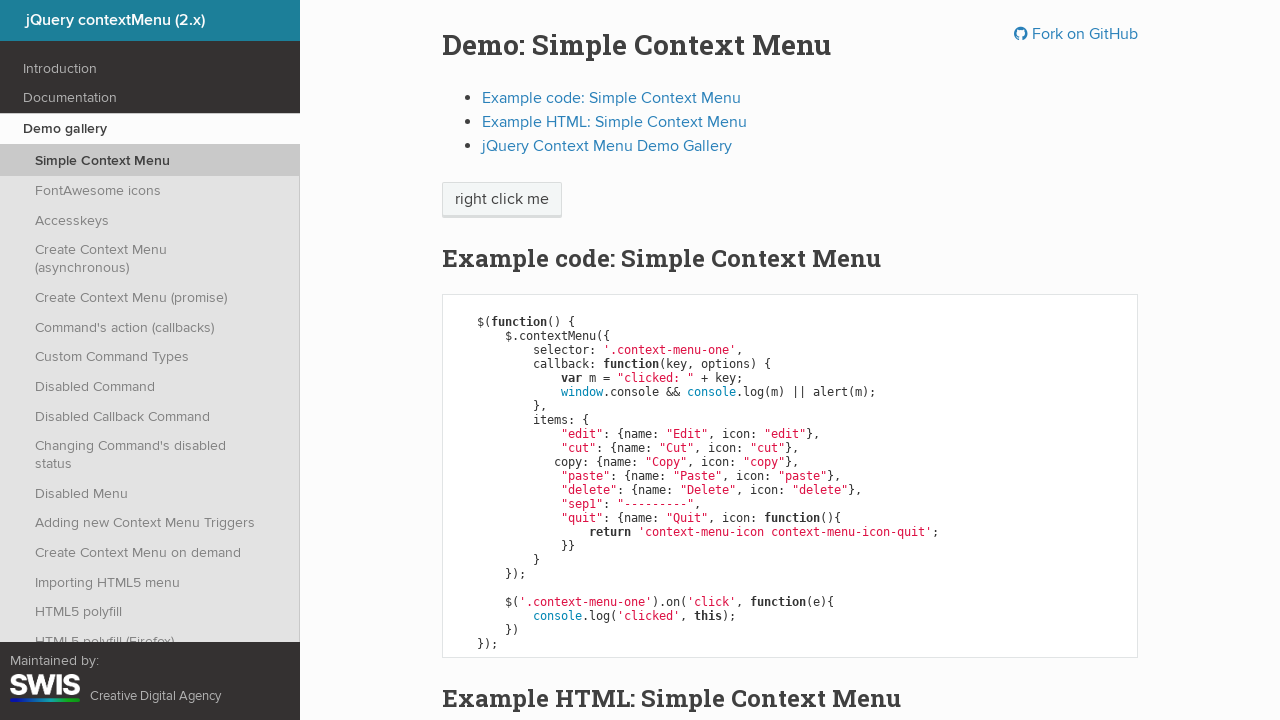